Tests keyboard input events by sending various key combinations including Shift+A and Ctrl+A/C to demonstrate keyboard interactions

Starting URL: https://www.training-support.net/selenium/input-events

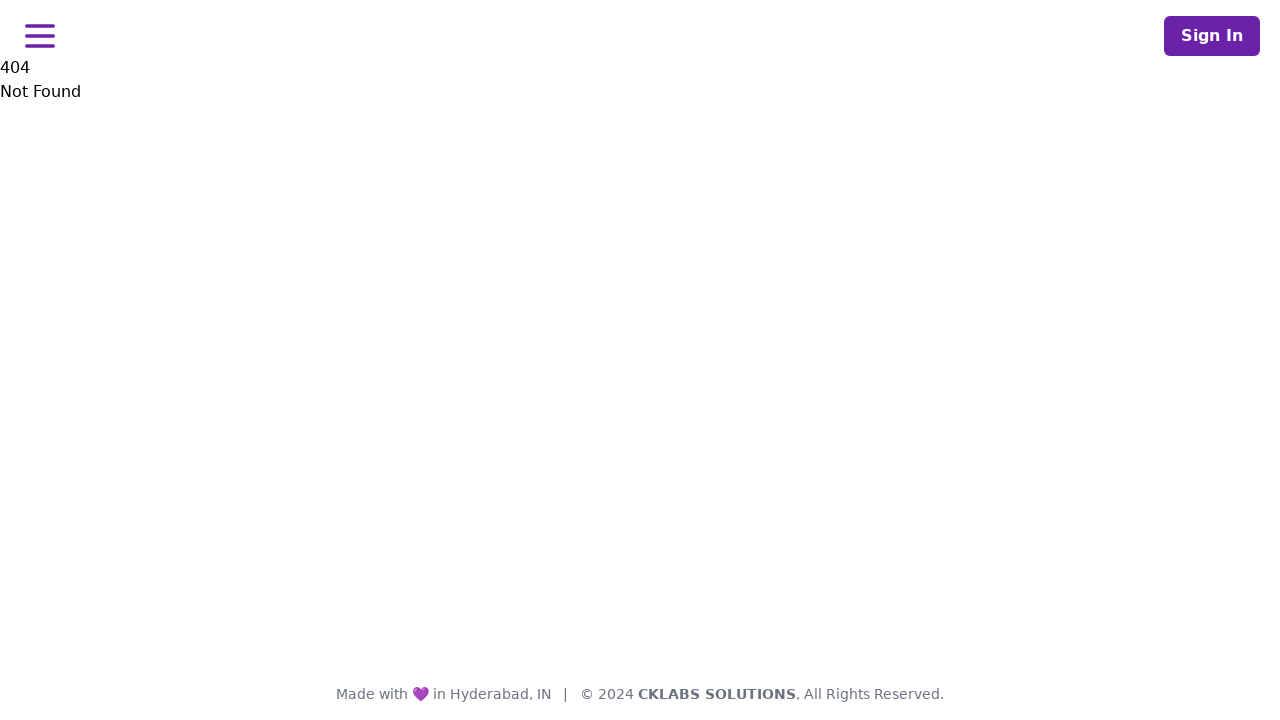

Pressed Shift key down
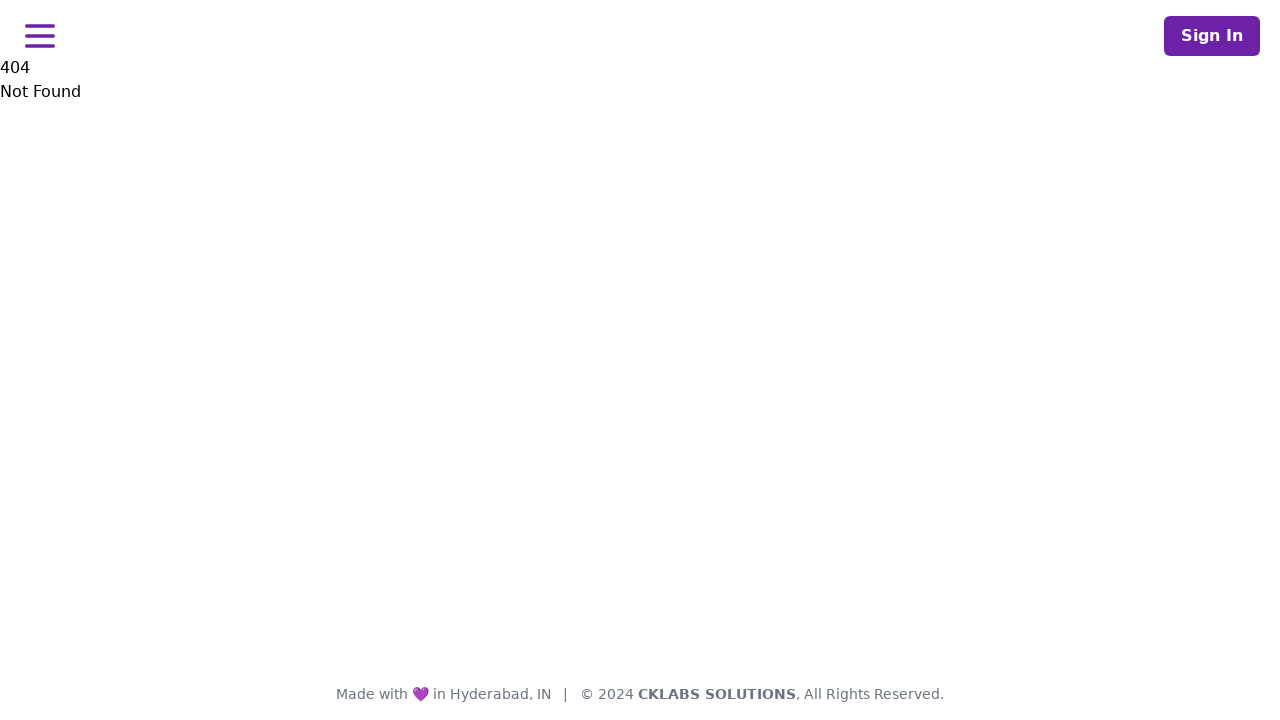

Typed 'a' key while Shift is held
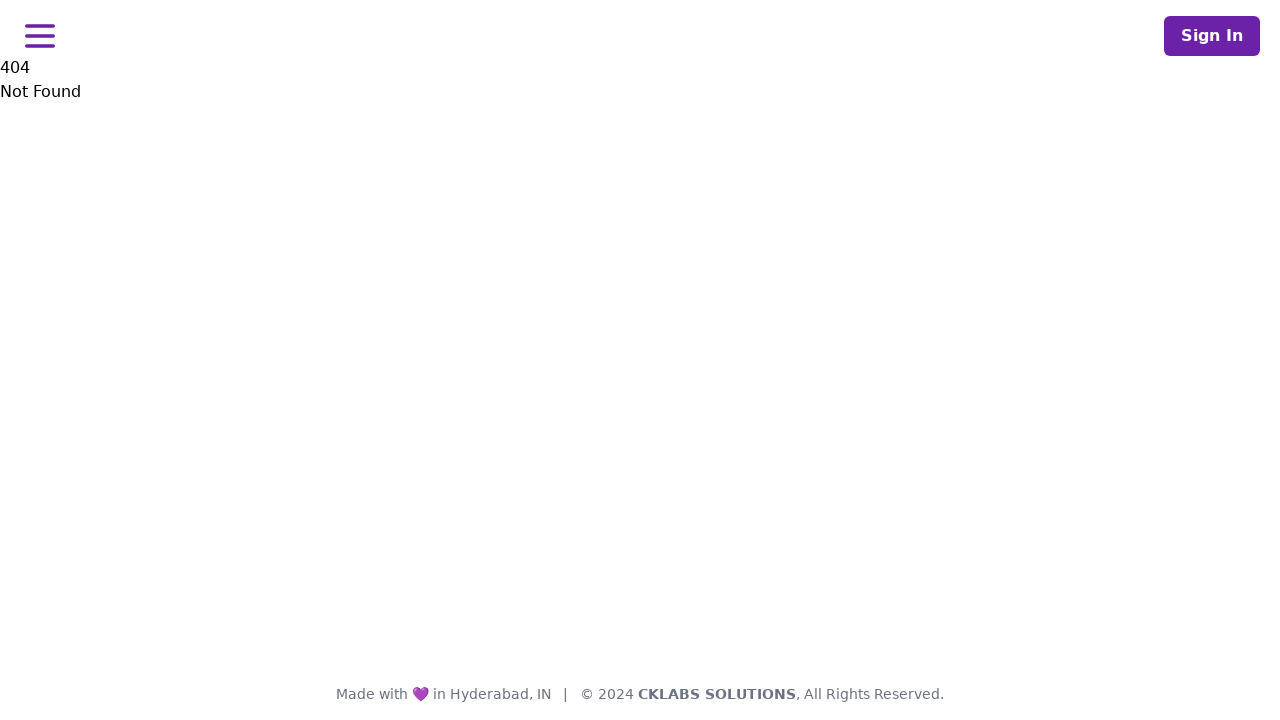

Released Shift key (Shift+A combination complete)
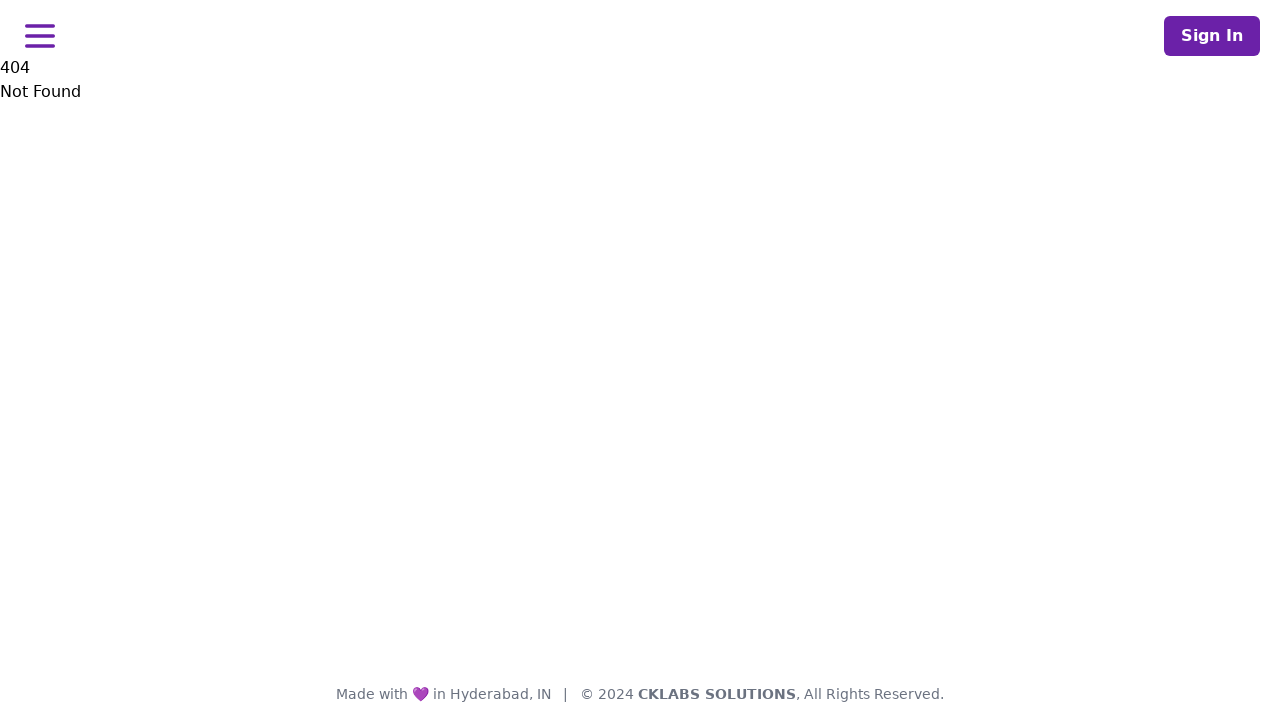

Pressed Control key down
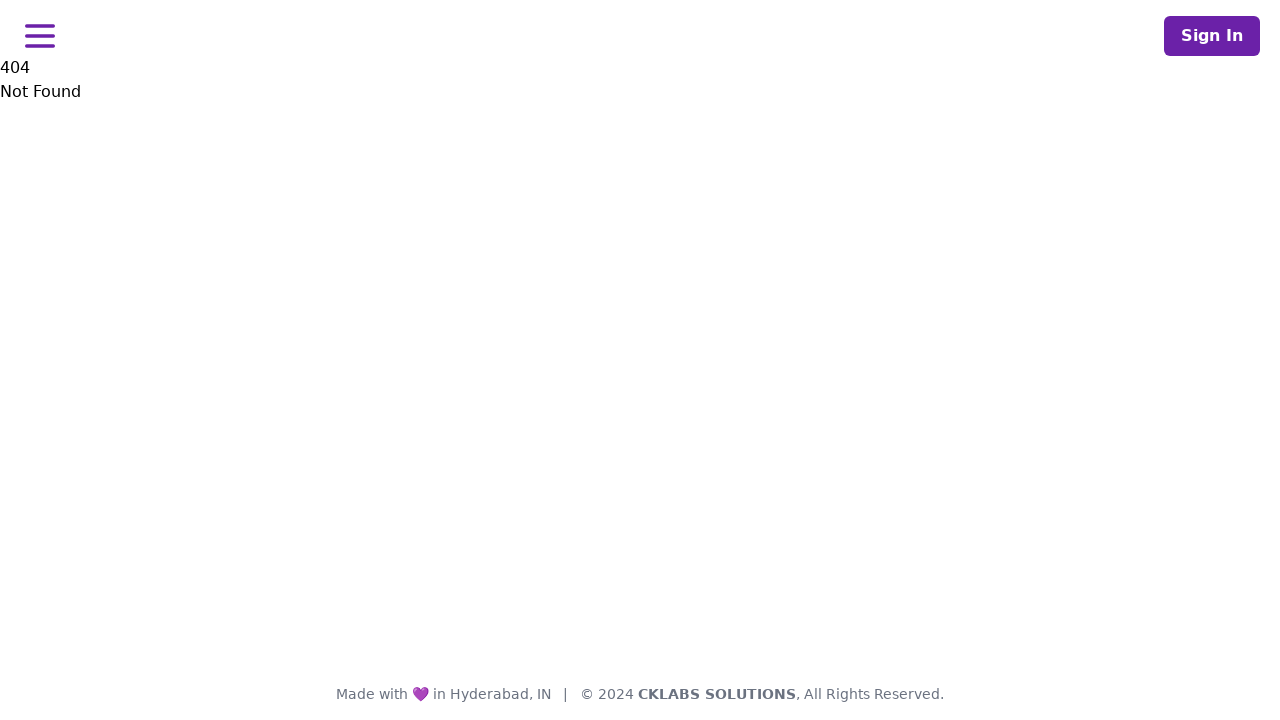

Typed 'a' key while Control is held (Ctrl+A - select all)
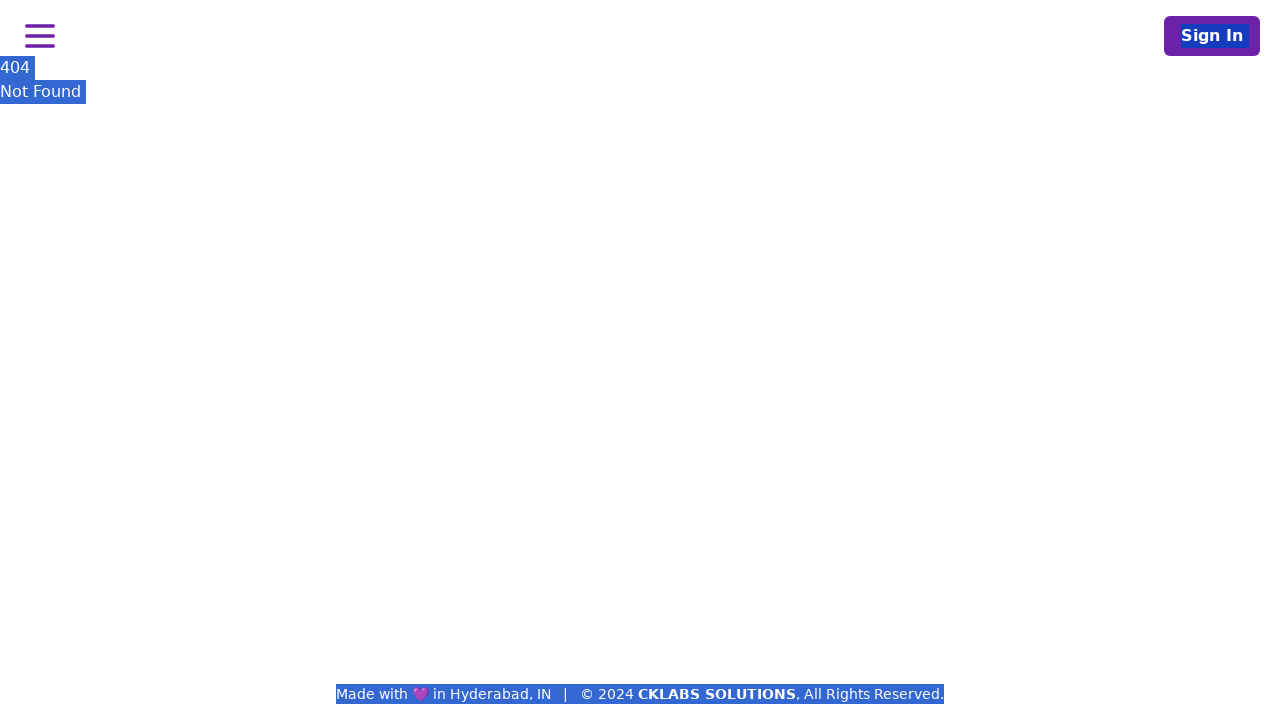

Typed 'c' key while Control is held (Ctrl+C - copy)
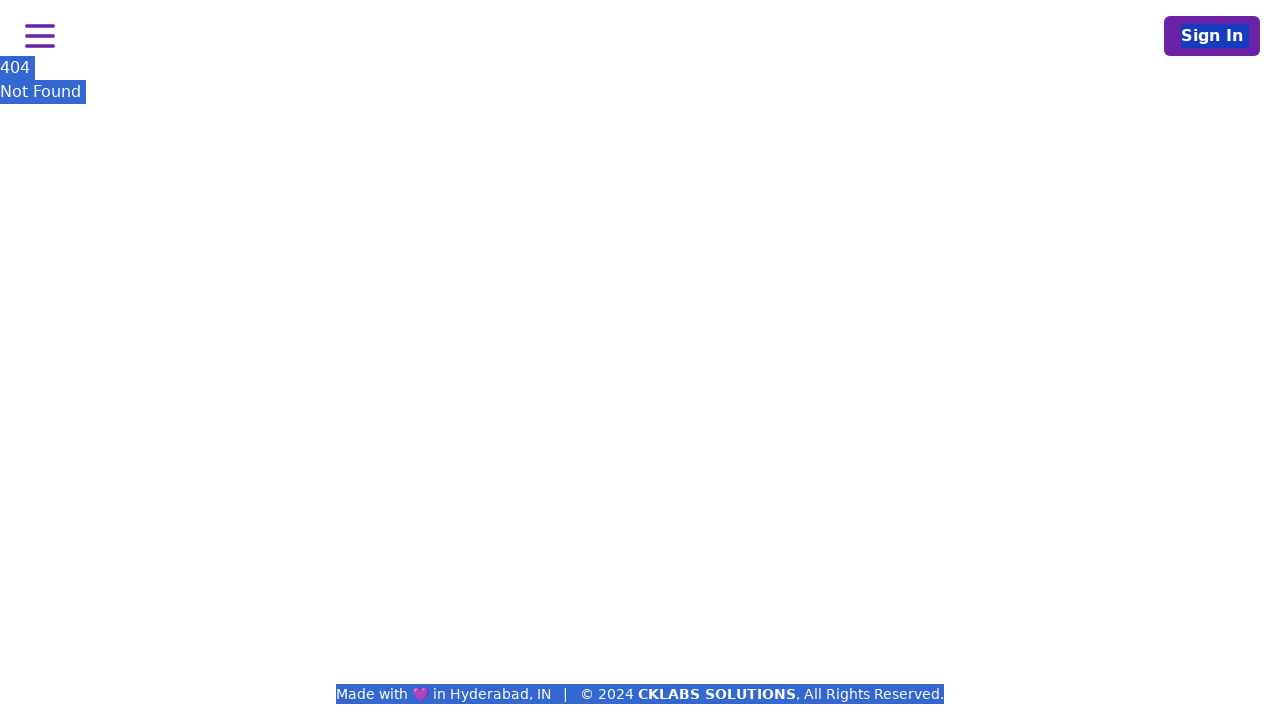

Released Control key (Ctrl+A and Ctrl+C combination complete)
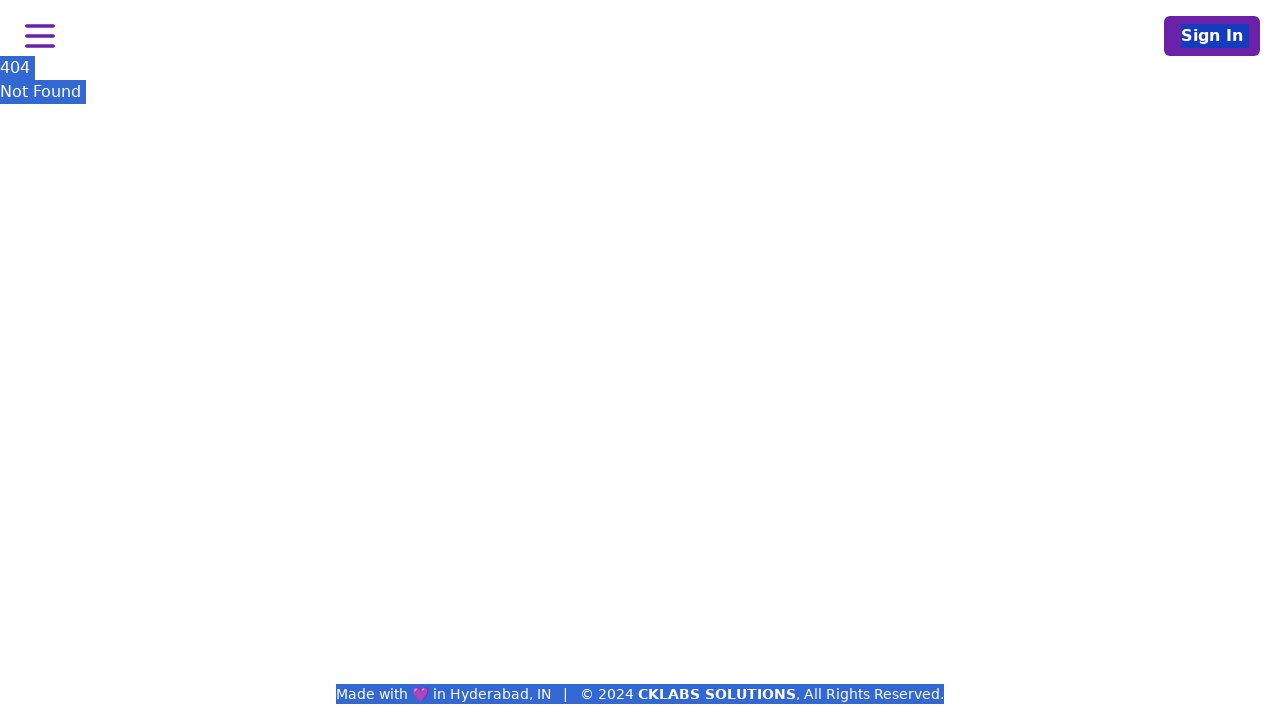

Waited 500ms to ensure keyboard events are registered
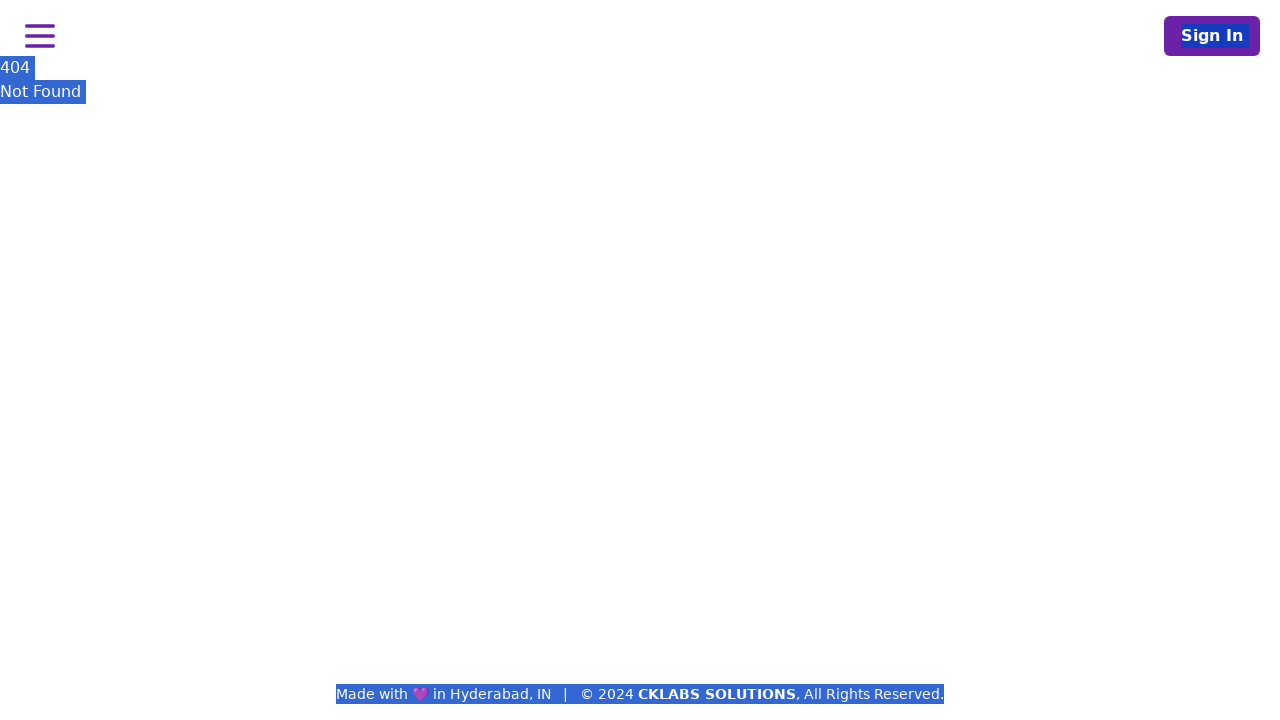

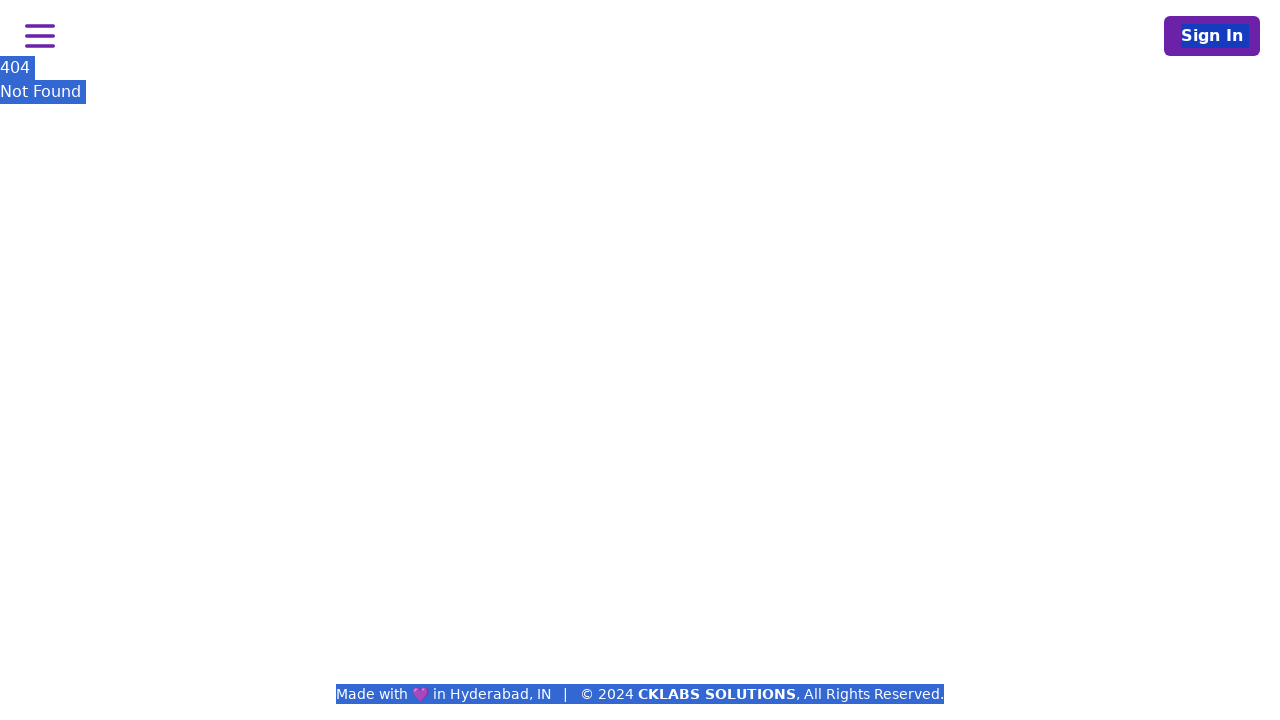